Tests handling of a prompt alert by triggering it, entering text, and accepting the dialog

Starting URL: https://www.automationtestinginsider.com/2019/08/textarea-textarea-element-defines-multi.html

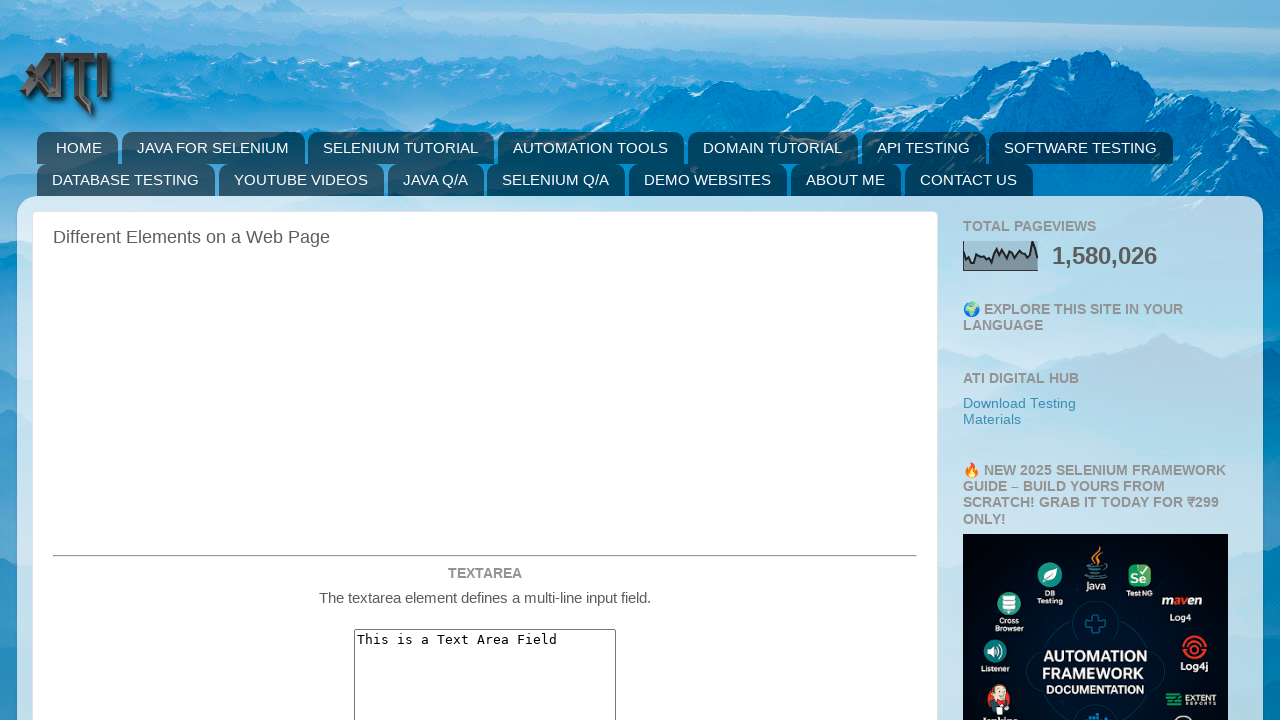

Located the prompt alert button element
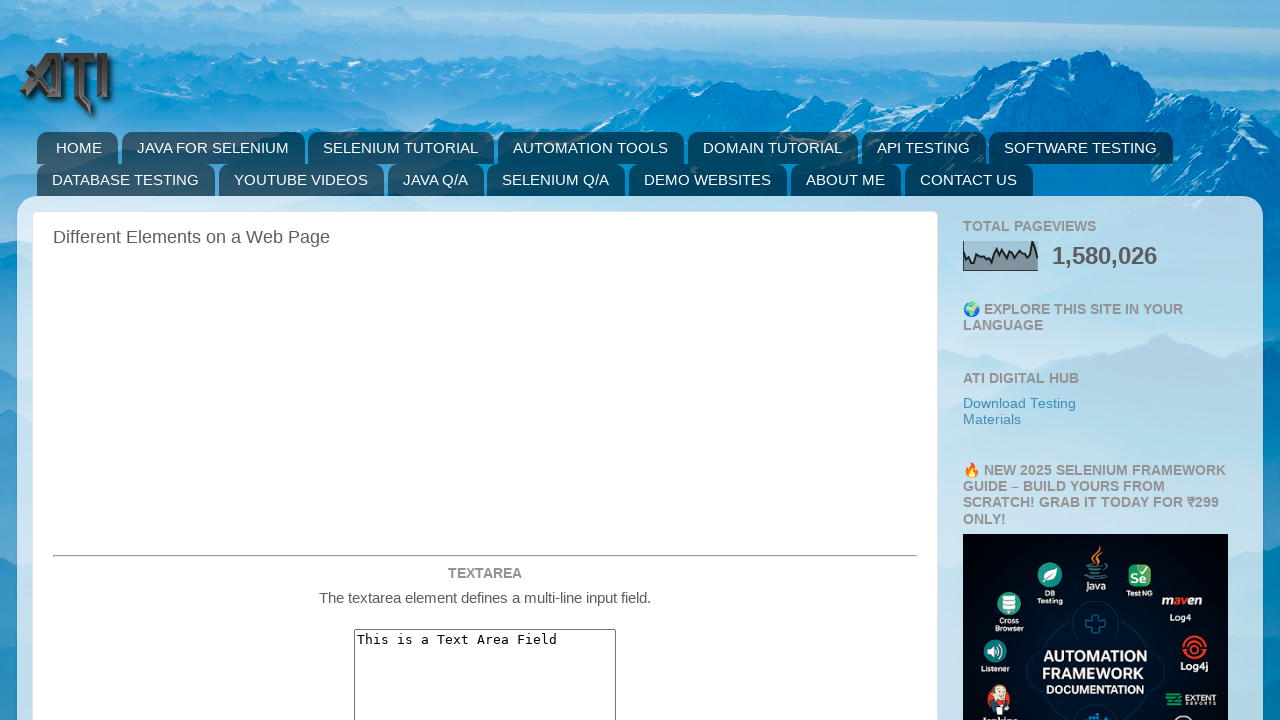

Scrolled prompt alert button into view
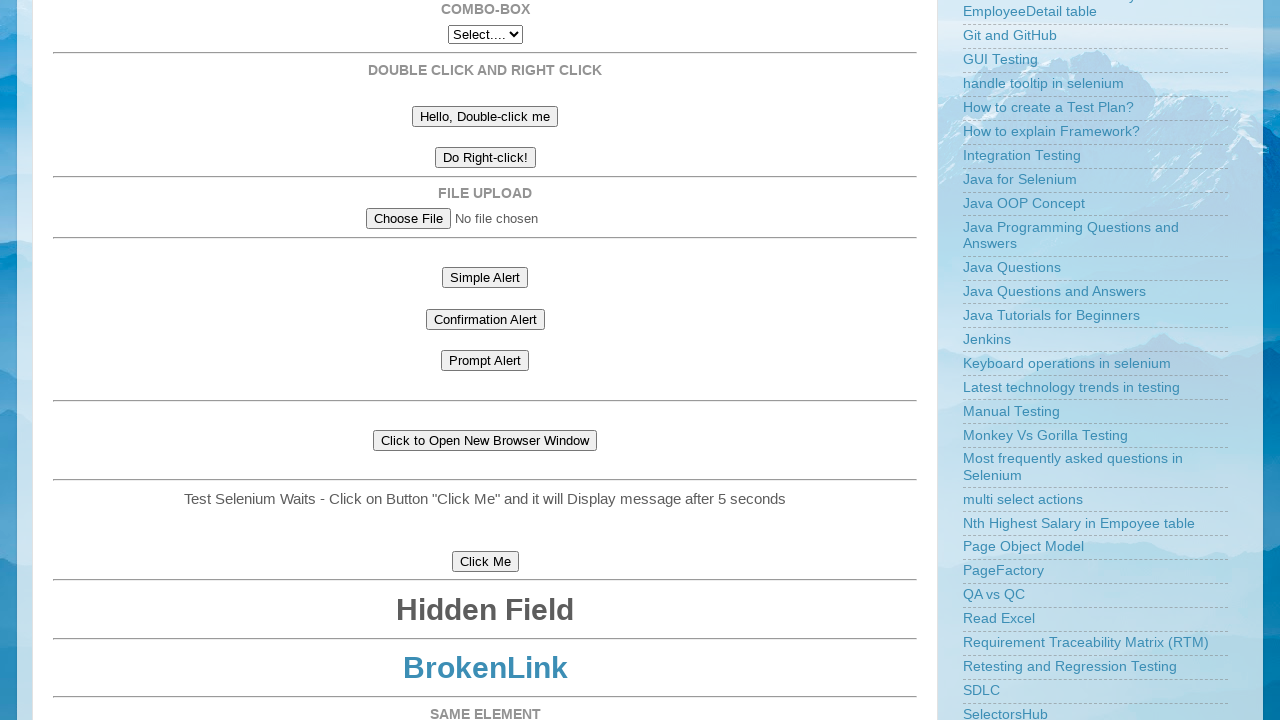

Clicked the prompt alert button to trigger the dialog at (485, 361) on #promptAlert
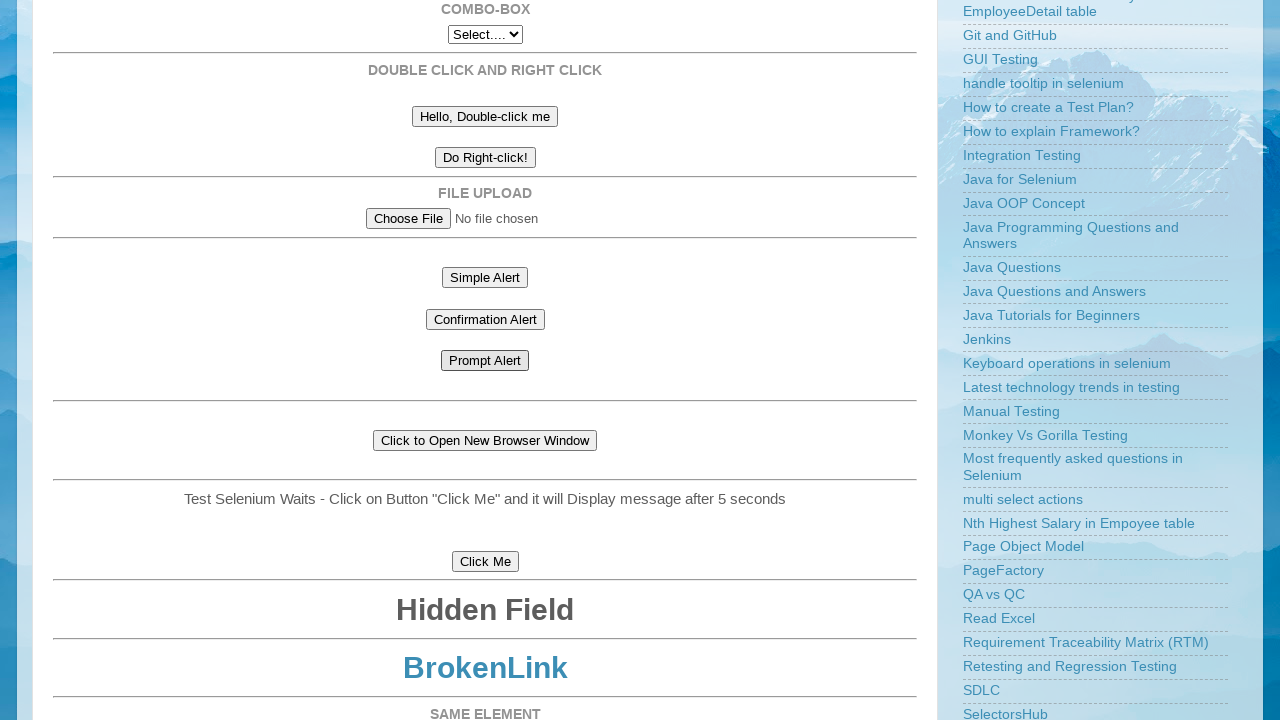

Registered dialog handler to accept prompt with text 'Yes'
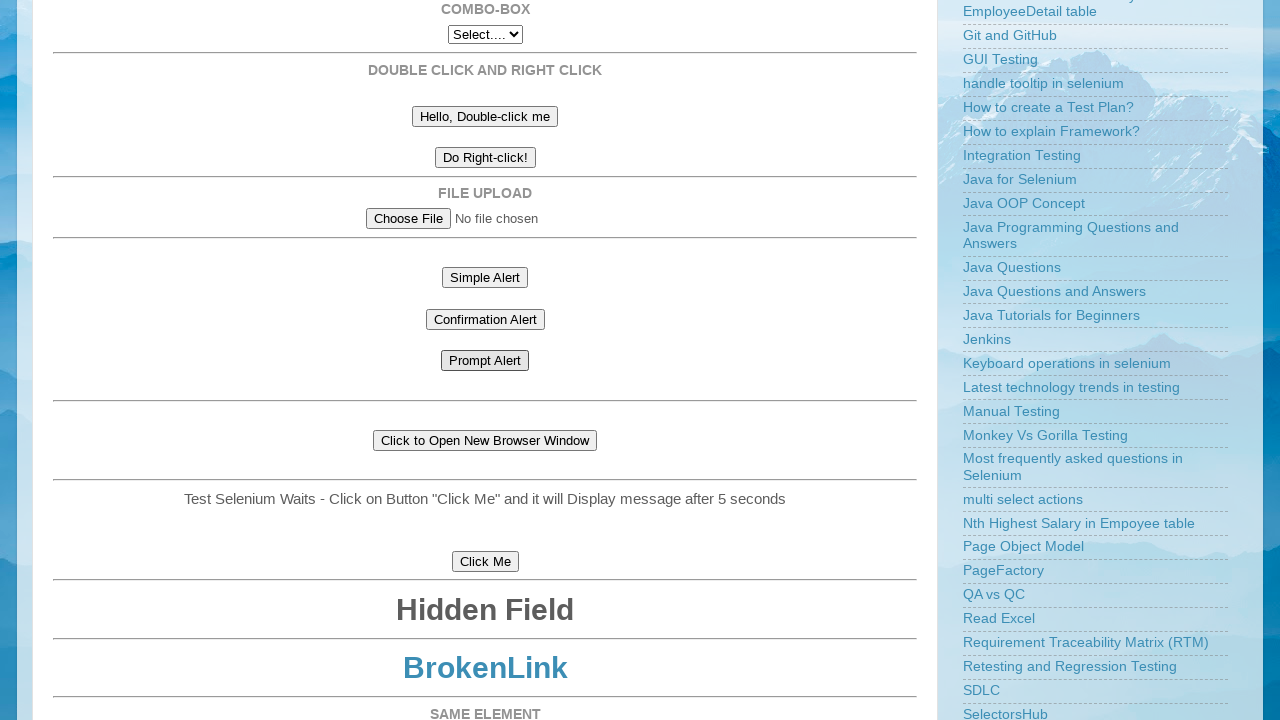

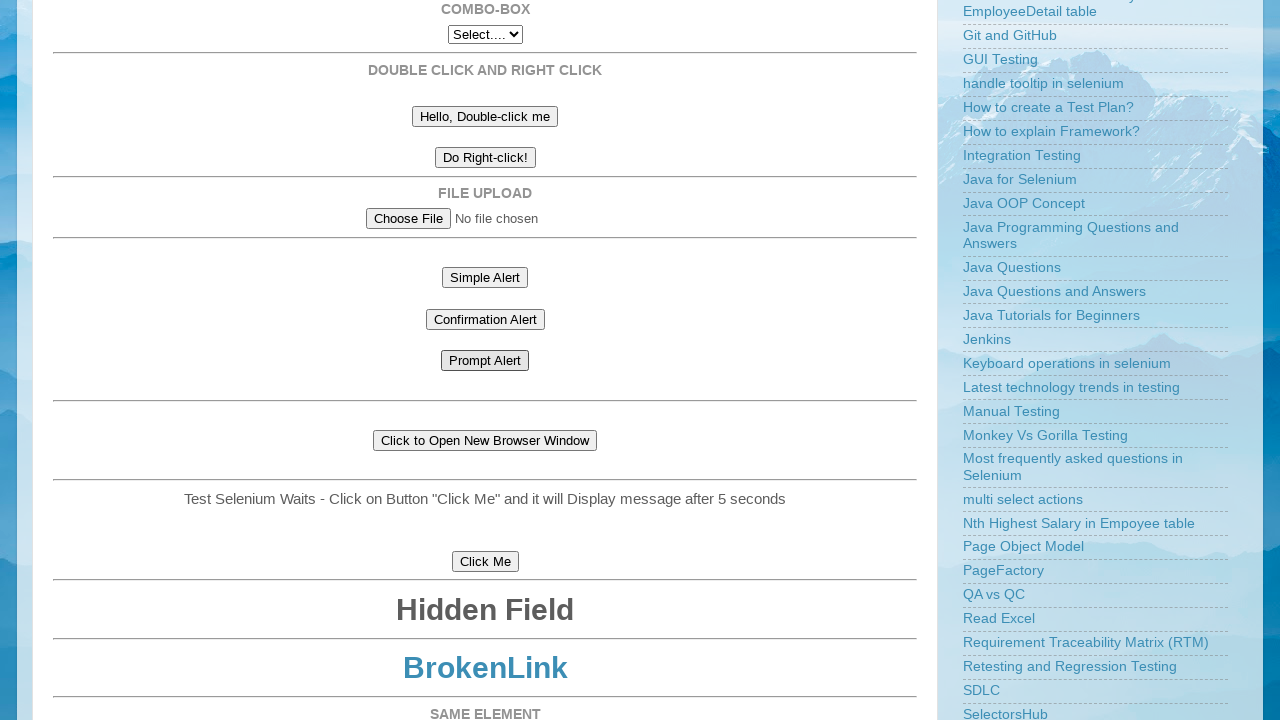